Tests add and remove elements functionality by adding 5 elements and then removing 3 of them

Starting URL: https://the-internet.herokuapp.com/

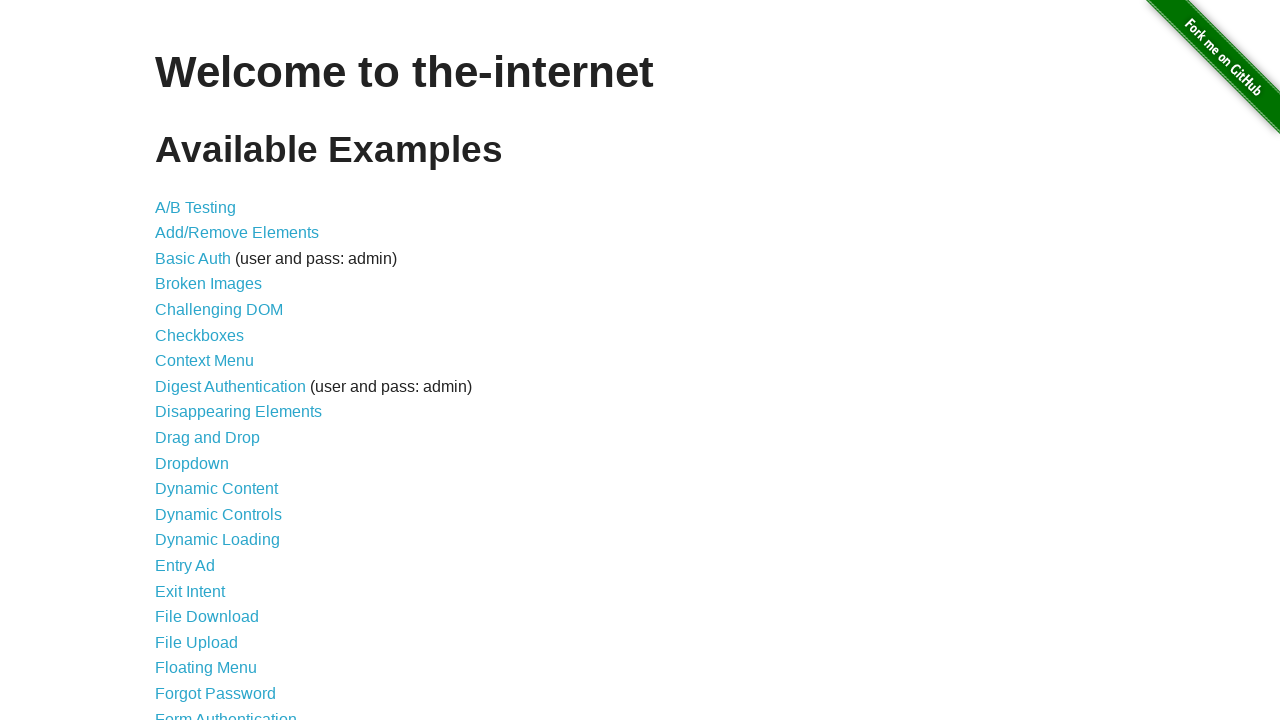

Clicked on add/remove elements link at (237, 233) on xpath=//a[@href='/add_remove_elements/']
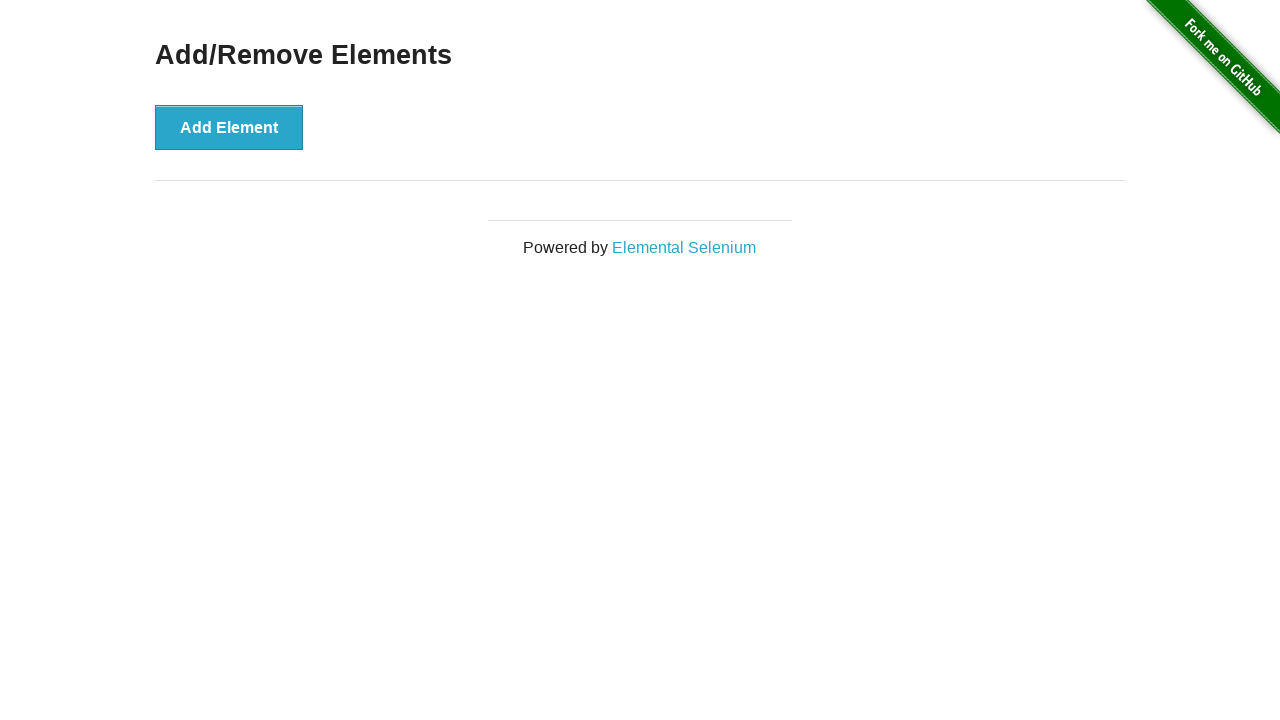

Add button loaded
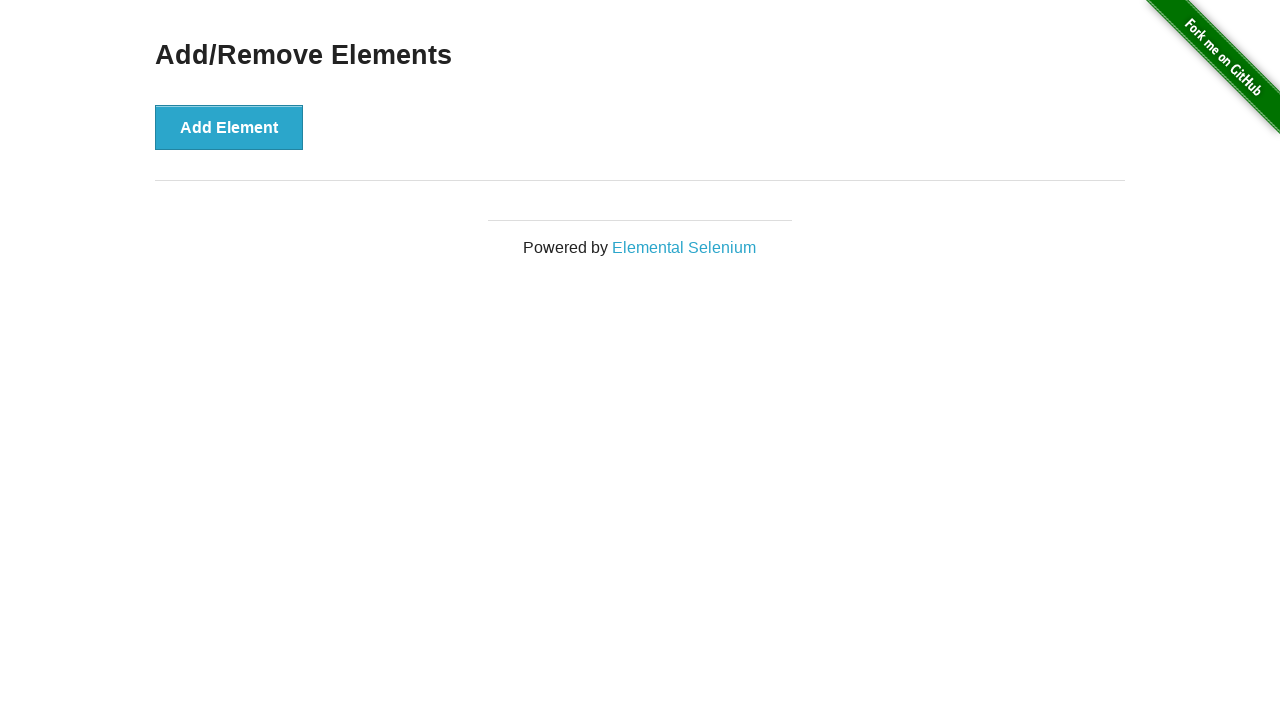

Added element 1 of 5 at (229, 127) on xpath=//button[@onclick='addElement()']
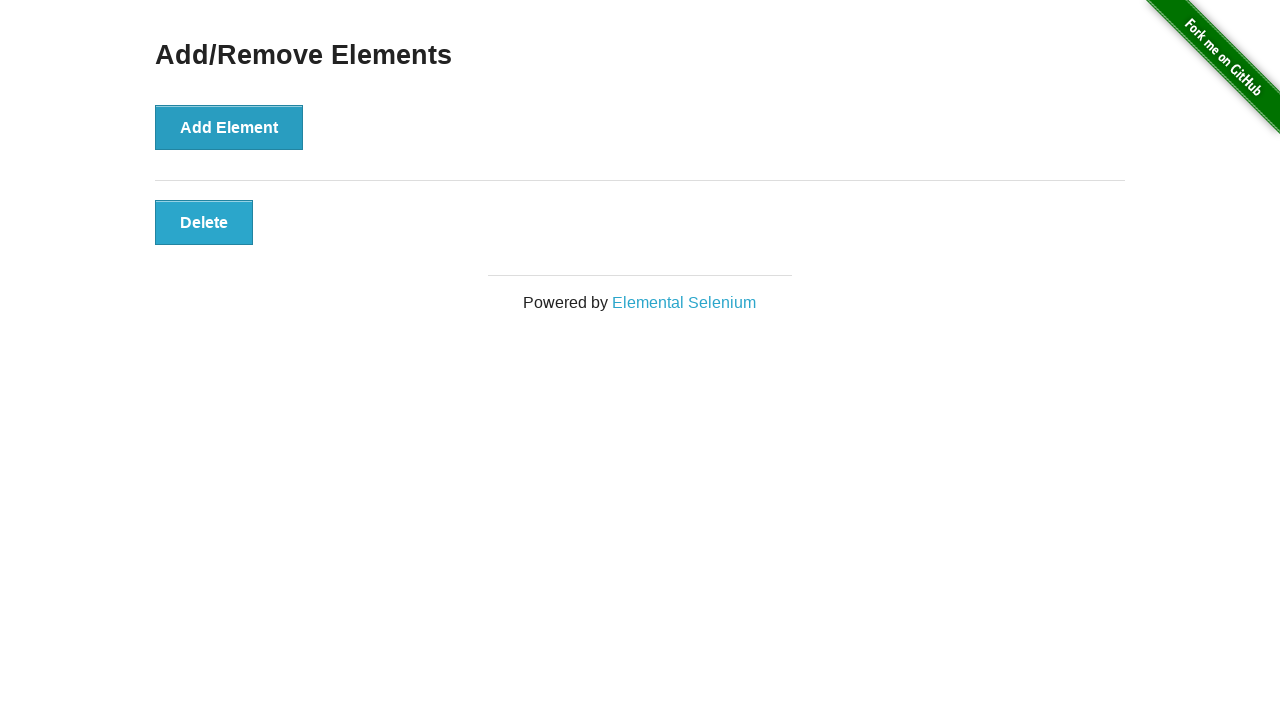

Added element 2 of 5 at (229, 127) on xpath=//button[@onclick='addElement()']
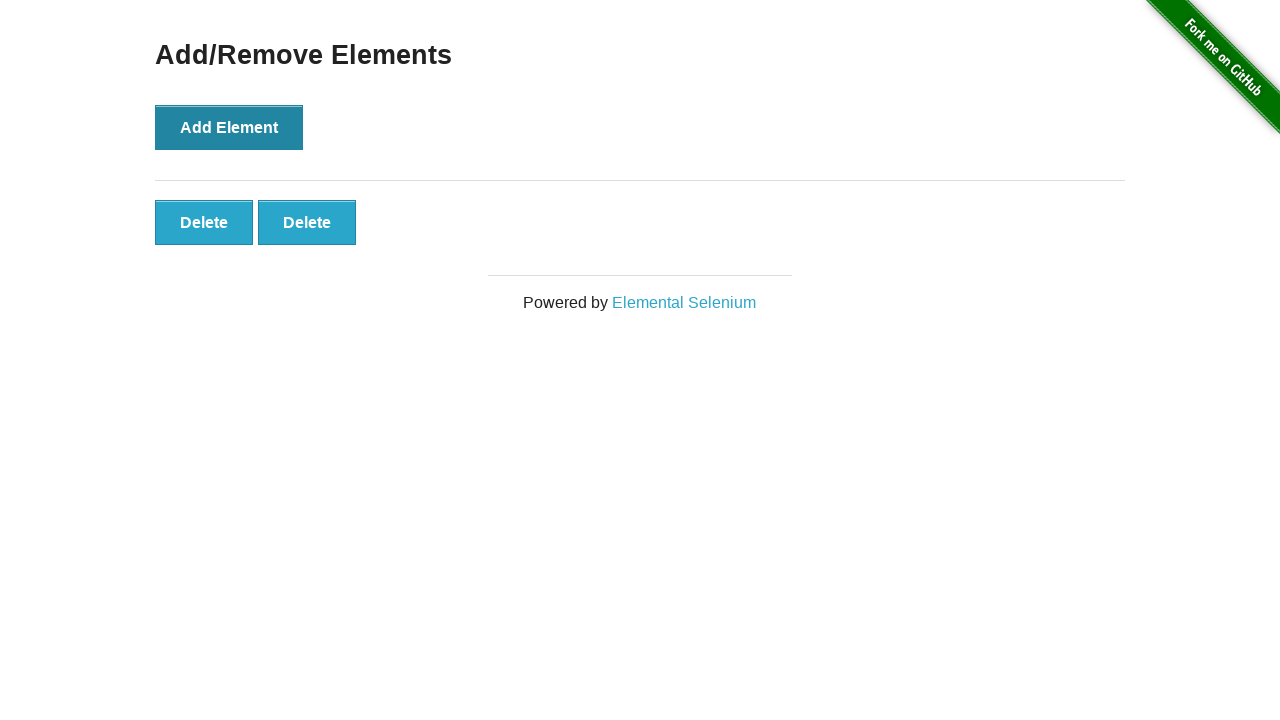

Added element 3 of 5 at (229, 127) on xpath=//button[@onclick='addElement()']
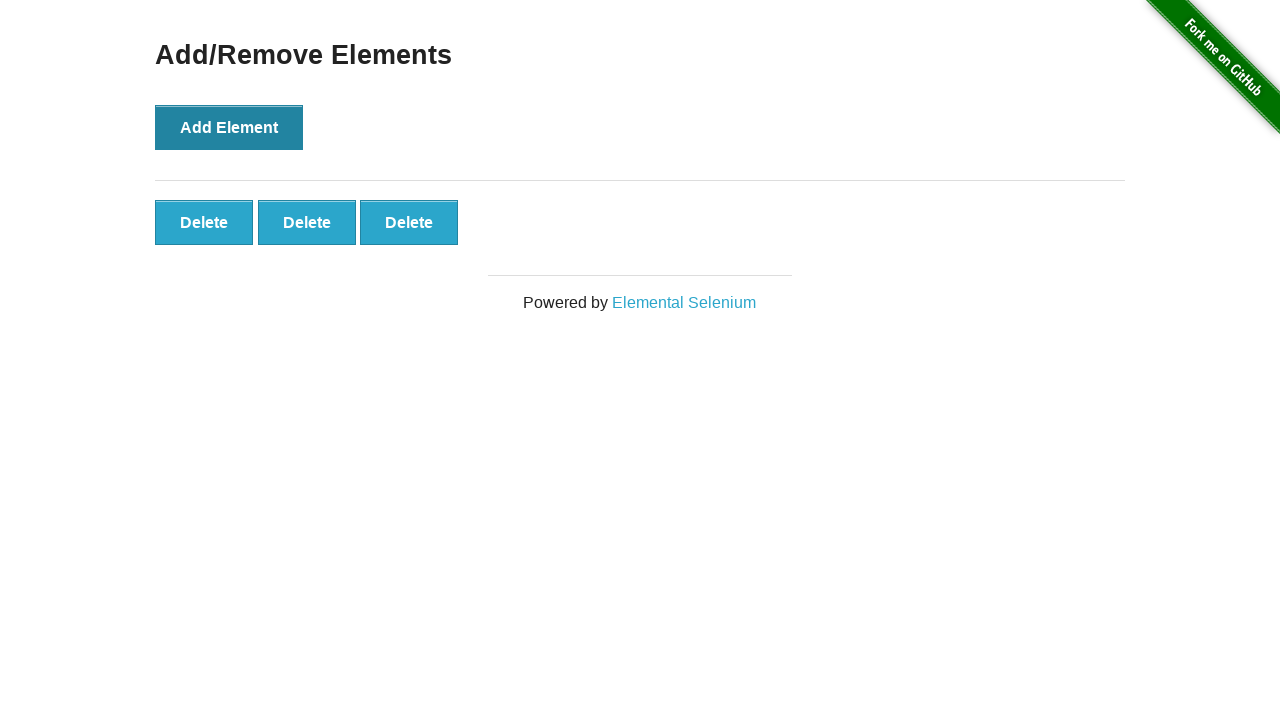

Added element 4 of 5 at (229, 127) on xpath=//button[@onclick='addElement()']
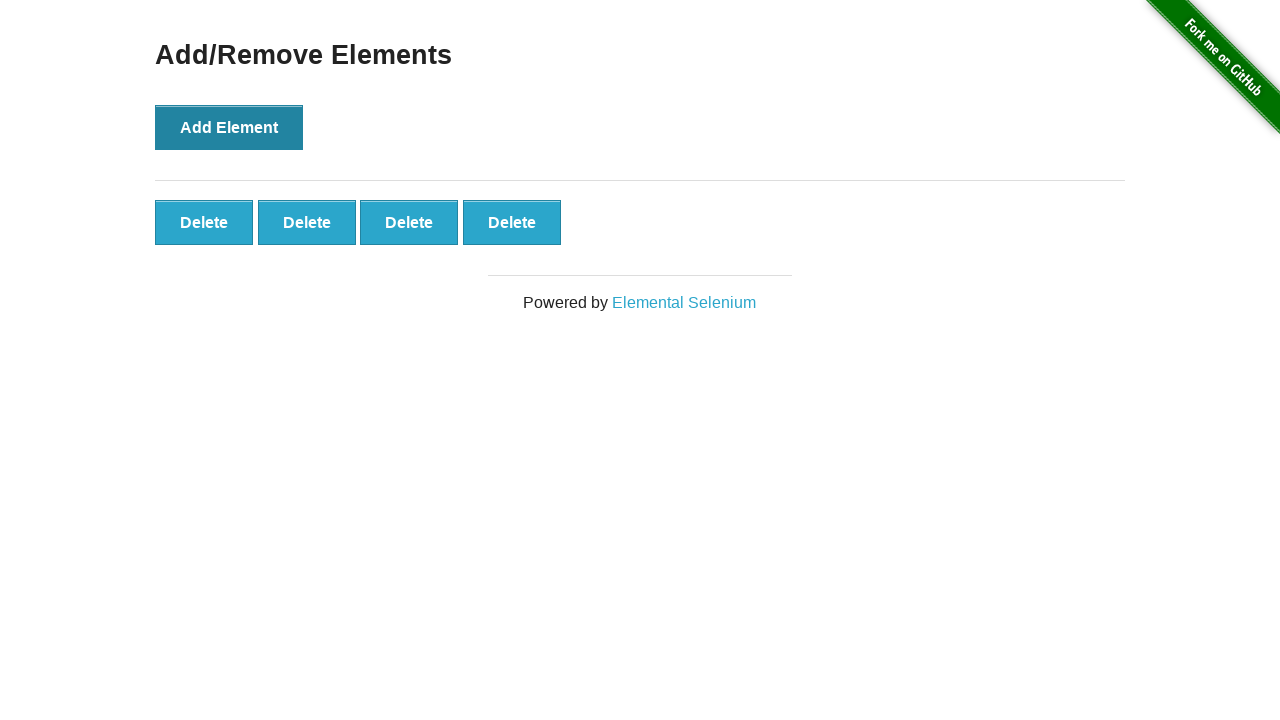

Added element 5 of 5 at (229, 127) on xpath=//button[@onclick='addElement()']
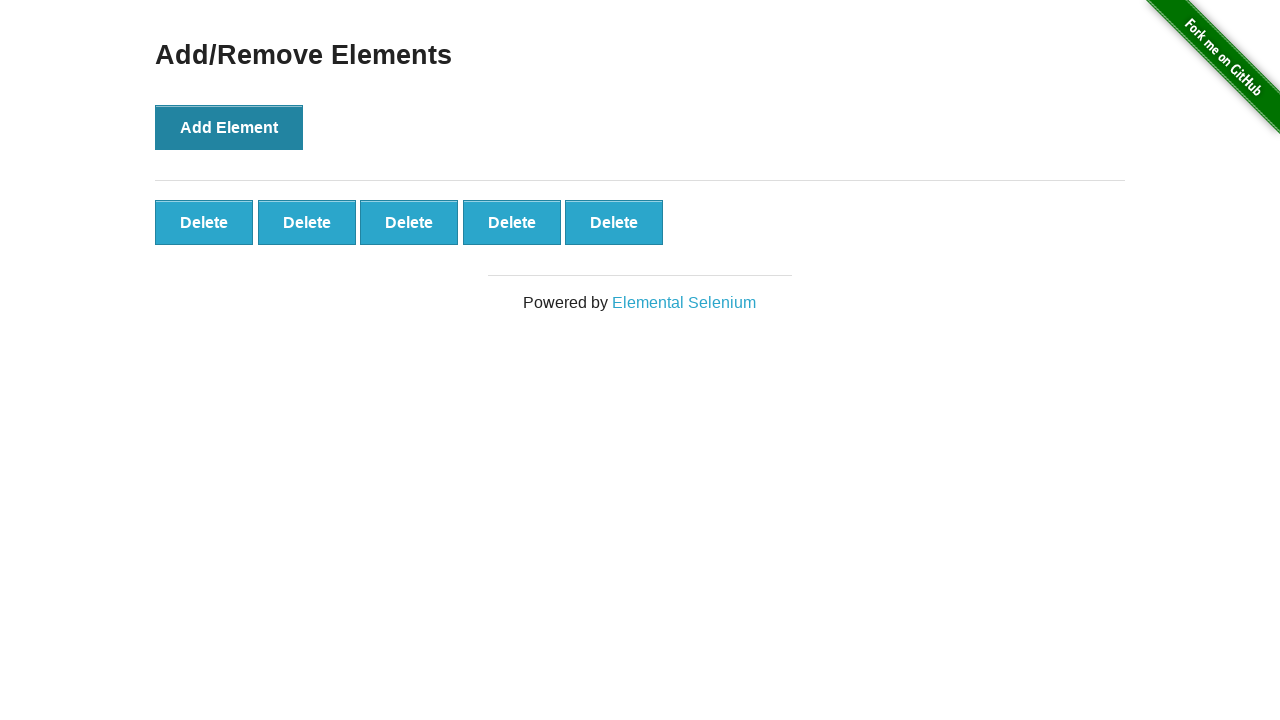

Located delete buttons
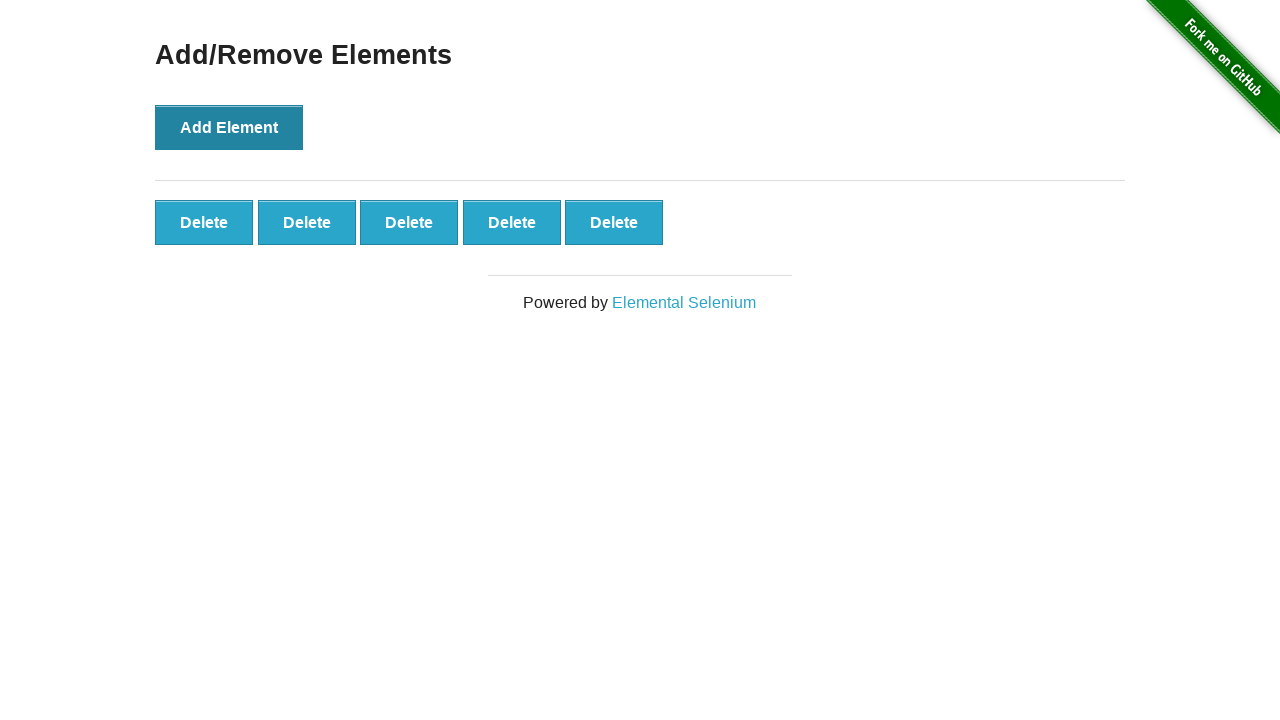

Removed element 1 of 3 (clicked 3rd delete button) at (409, 222) on xpath=//button[@onclick='deleteElement()'] >> nth=2
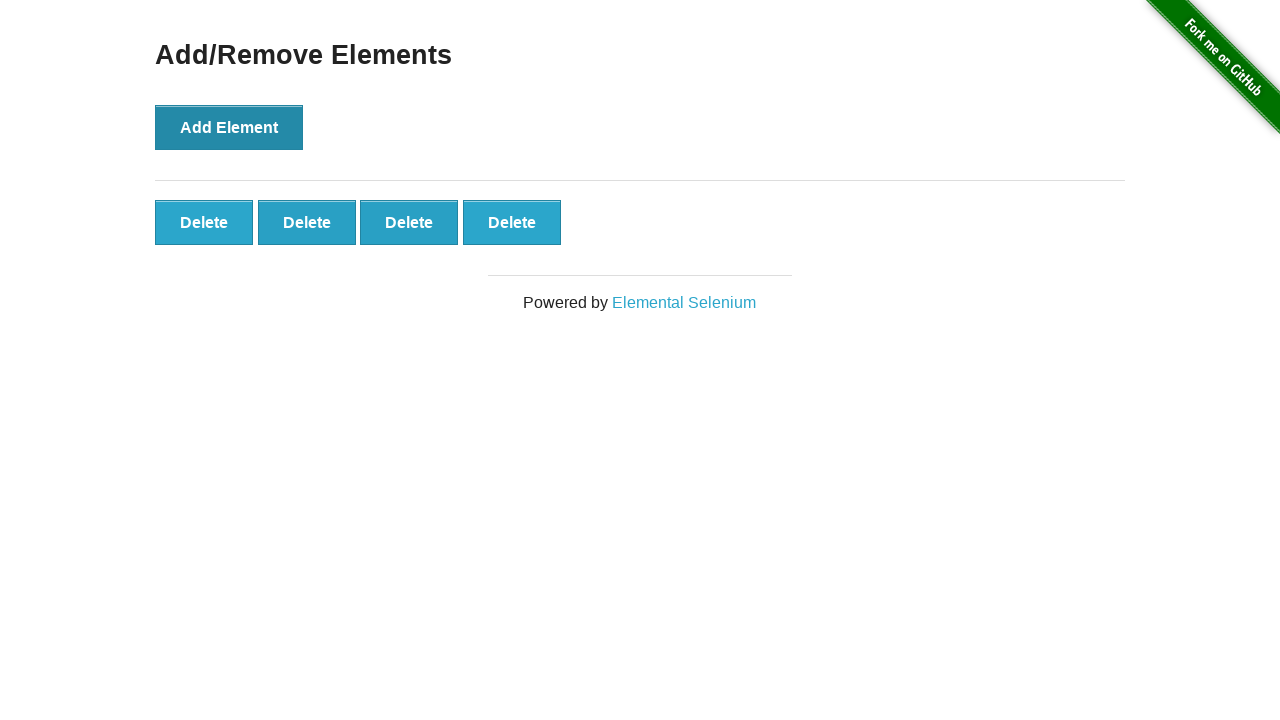

Removed element 2 of 3 (clicked 2nd delete button) at (307, 222) on xpath=//button[@onclick='deleteElement()'] >> nth=1
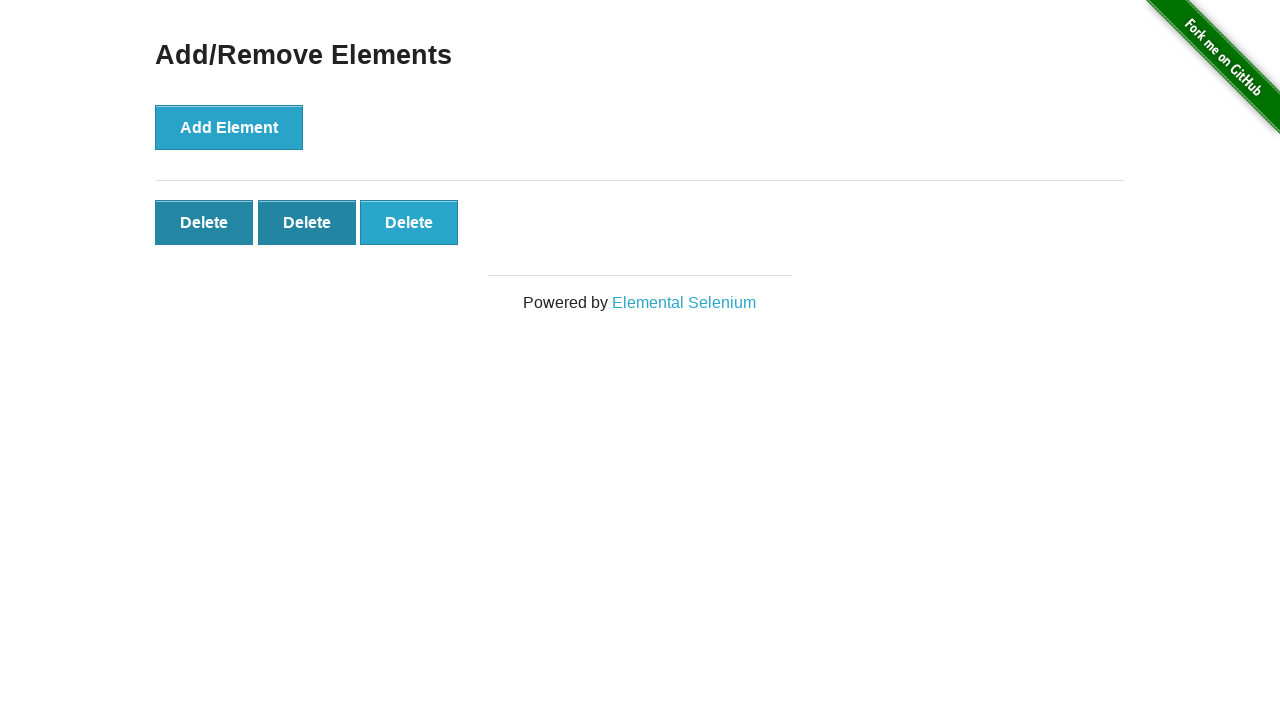

Removed element 3 of 3 (clicked 1st delete button) at (204, 222) on xpath=//button[@onclick='deleteElement()'] >> nth=0
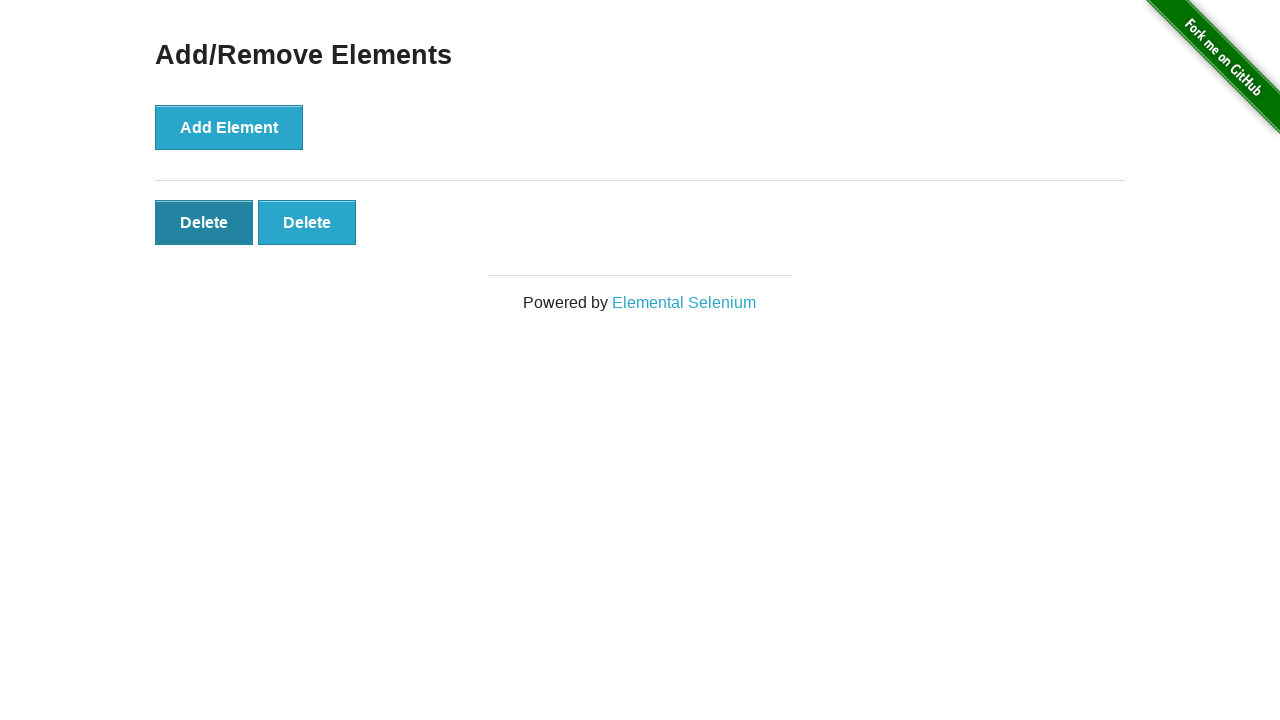

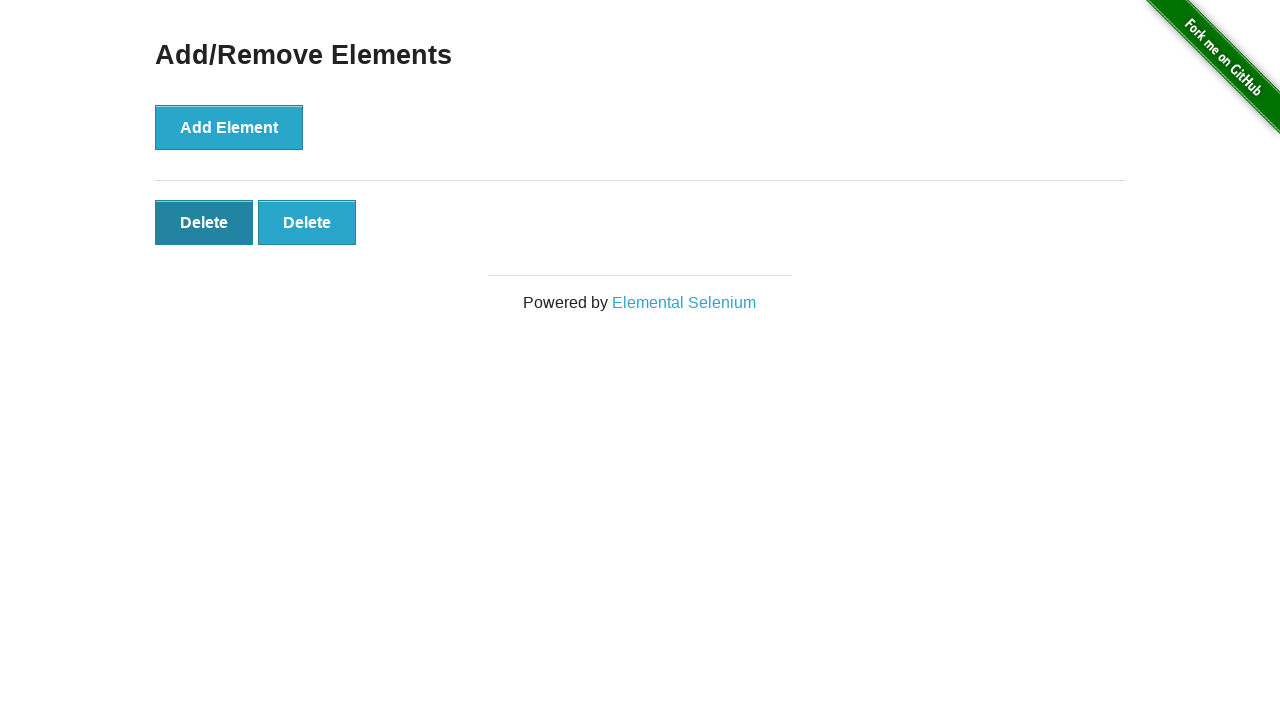